Navigates to a test automation practice blog and interacts with a color dropdown to verify options are accessible

Starting URL: https://testautomationpractice.blogspot.com/

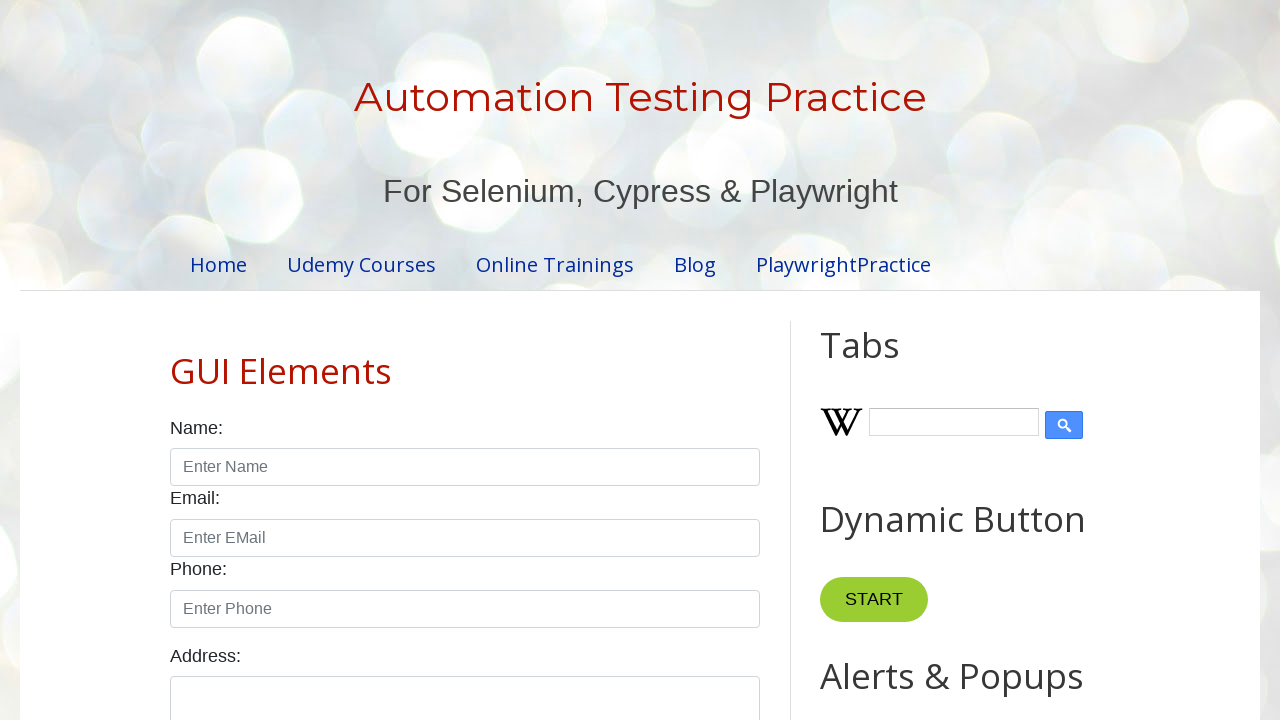

Waited for colors dropdown to be present
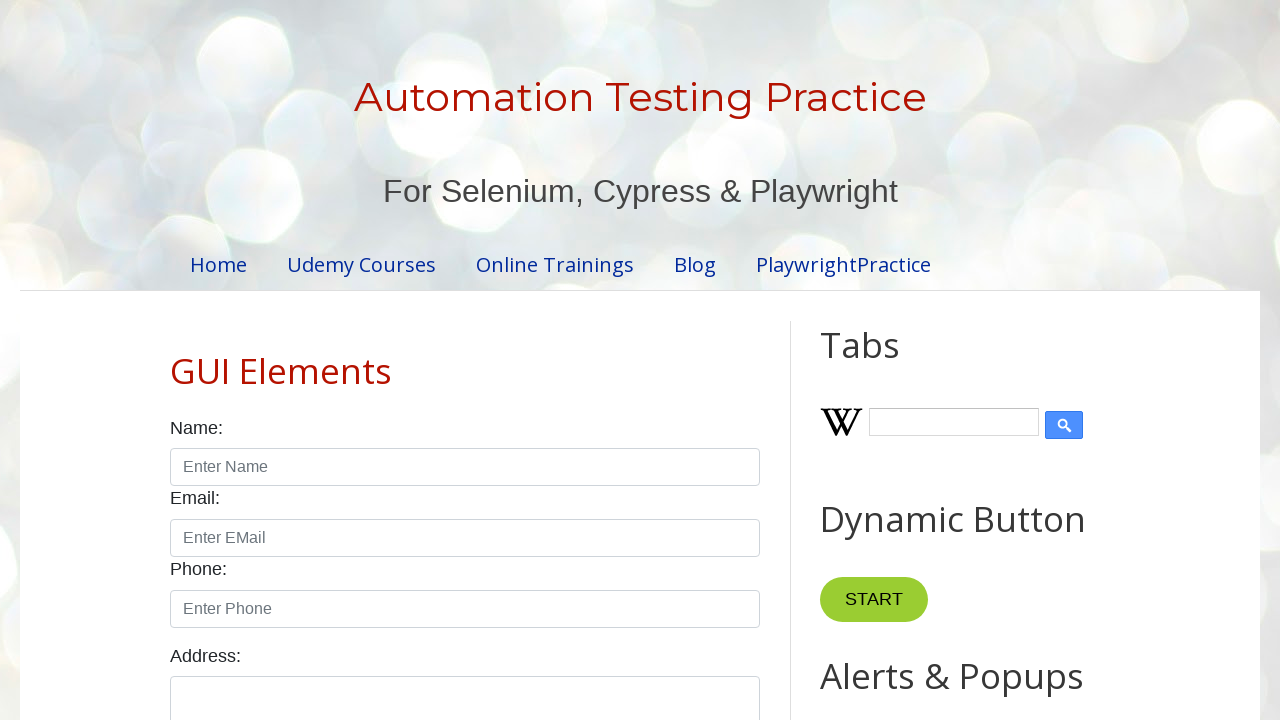

Clicked on the colors dropdown to open it at (465, 360) on #colors
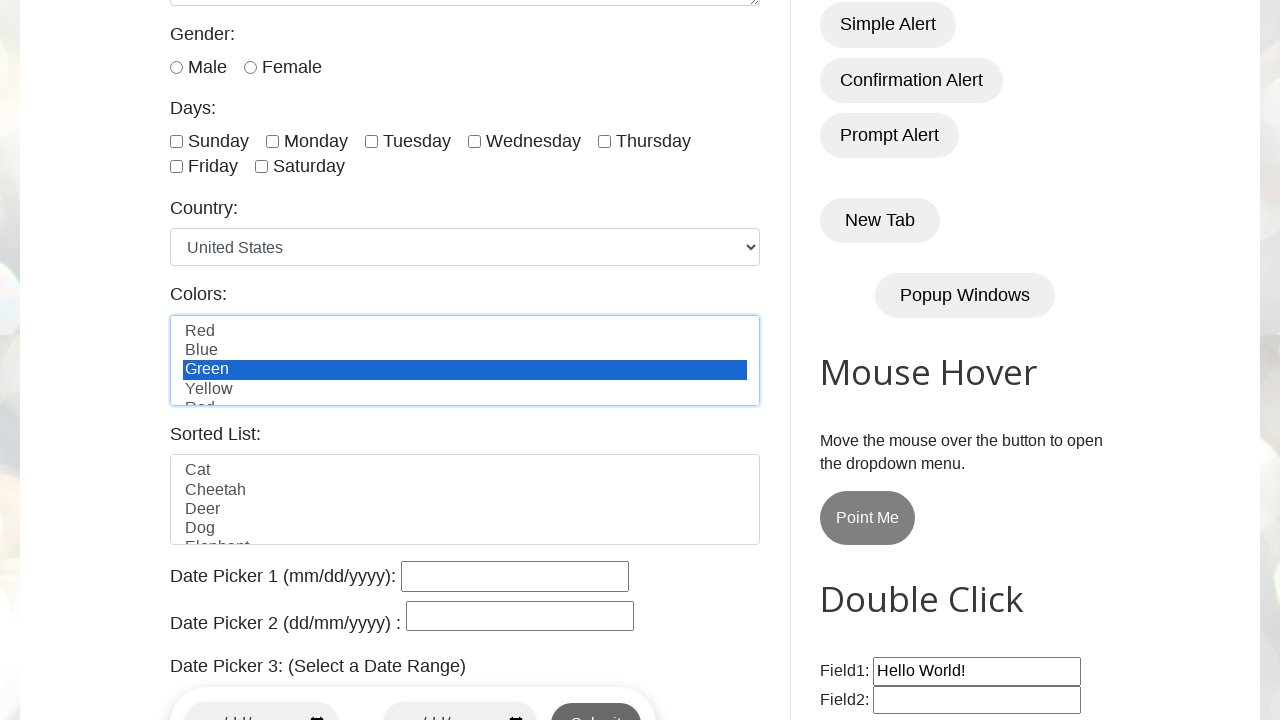

Selected first available option from the colors dropdown on #colors
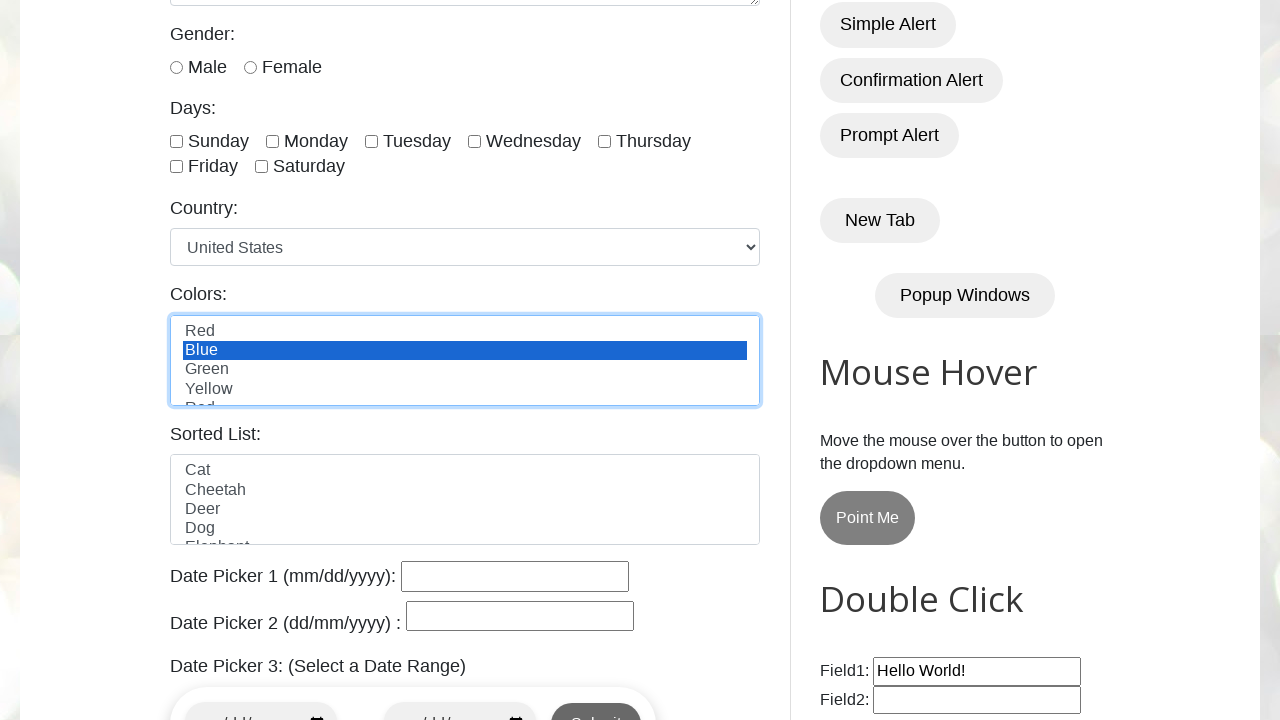

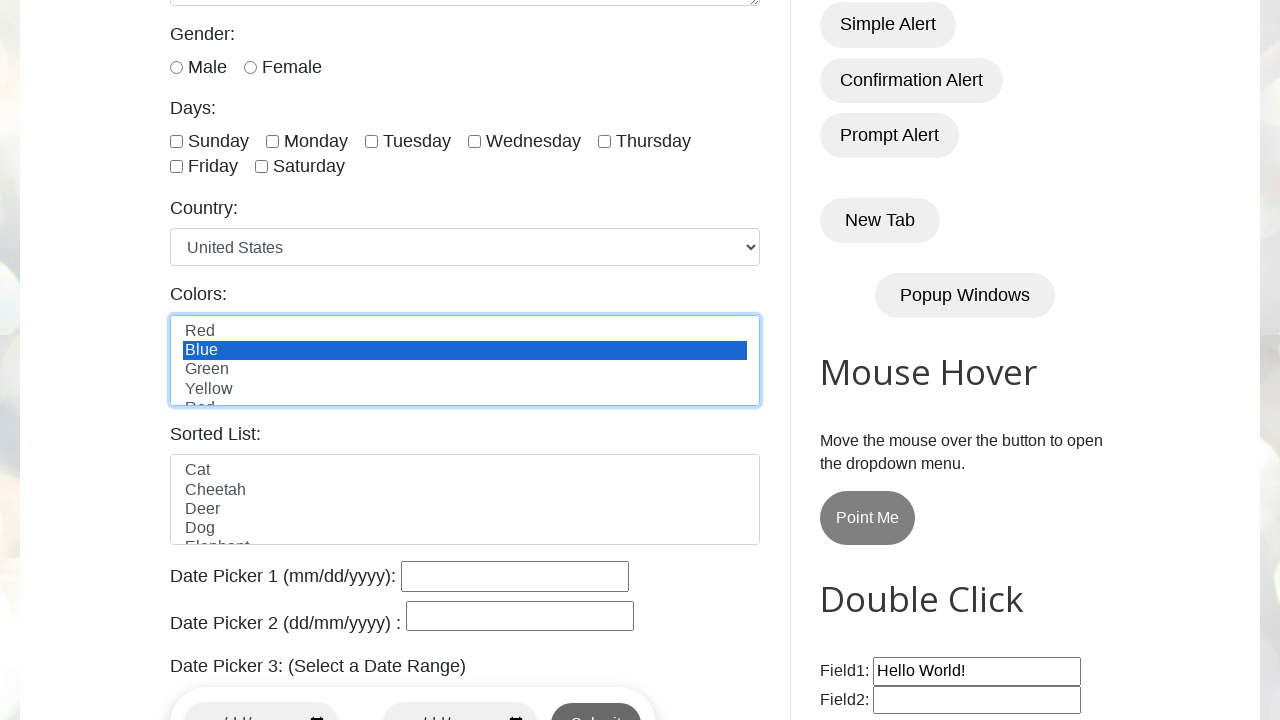